Tests JavaScript alert handling including standard alerts, confirmations, and prompts

Starting URL: http://the-internet.herokuapp.com/javascript_alerts

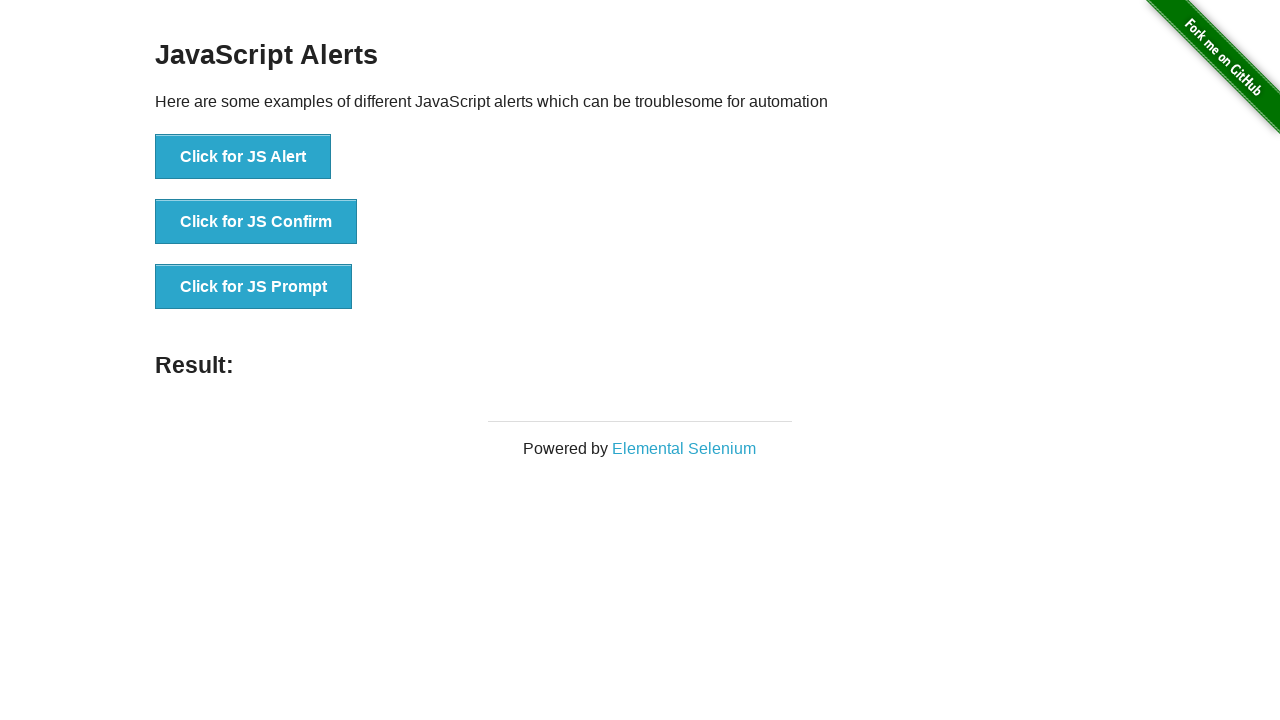

Clicked JavaScript alert button and dismissed the alert at (243, 157) on //*[@onclick="jsAlert()"]
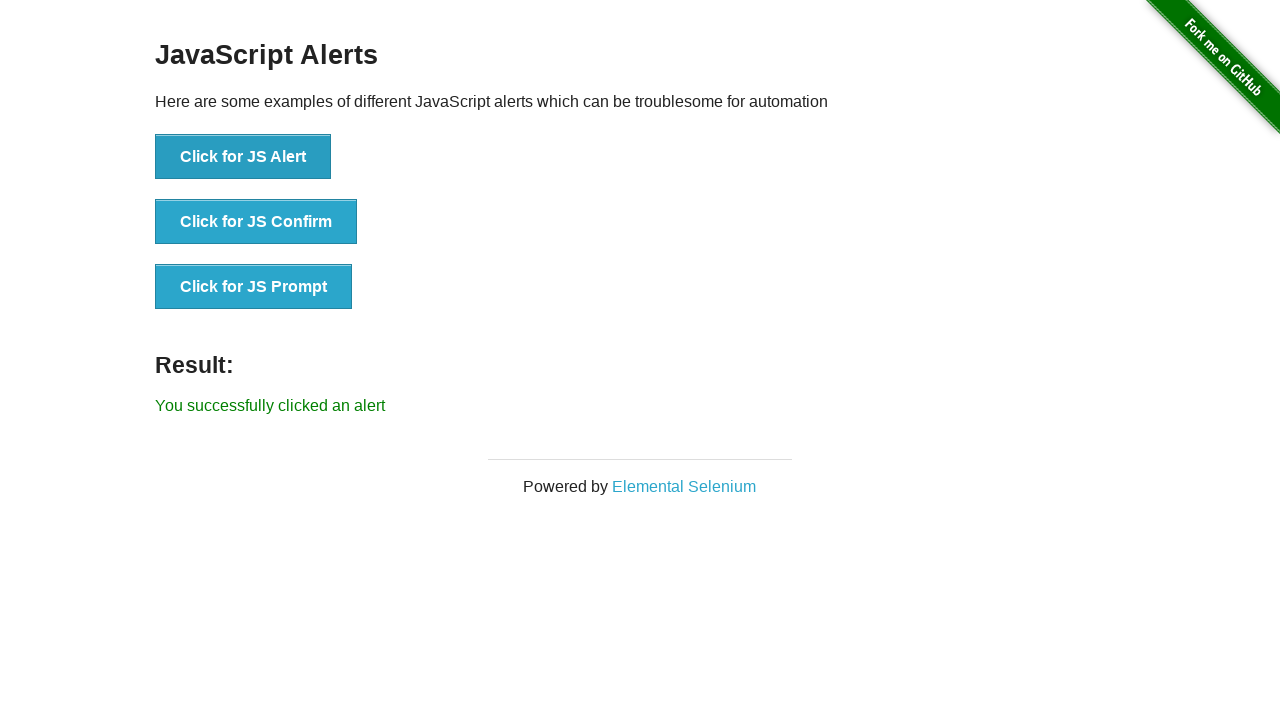

Clicked confirmation dialog button and accepted the confirmation at (256, 222) on //*[@onclick="jsConfirm()"]
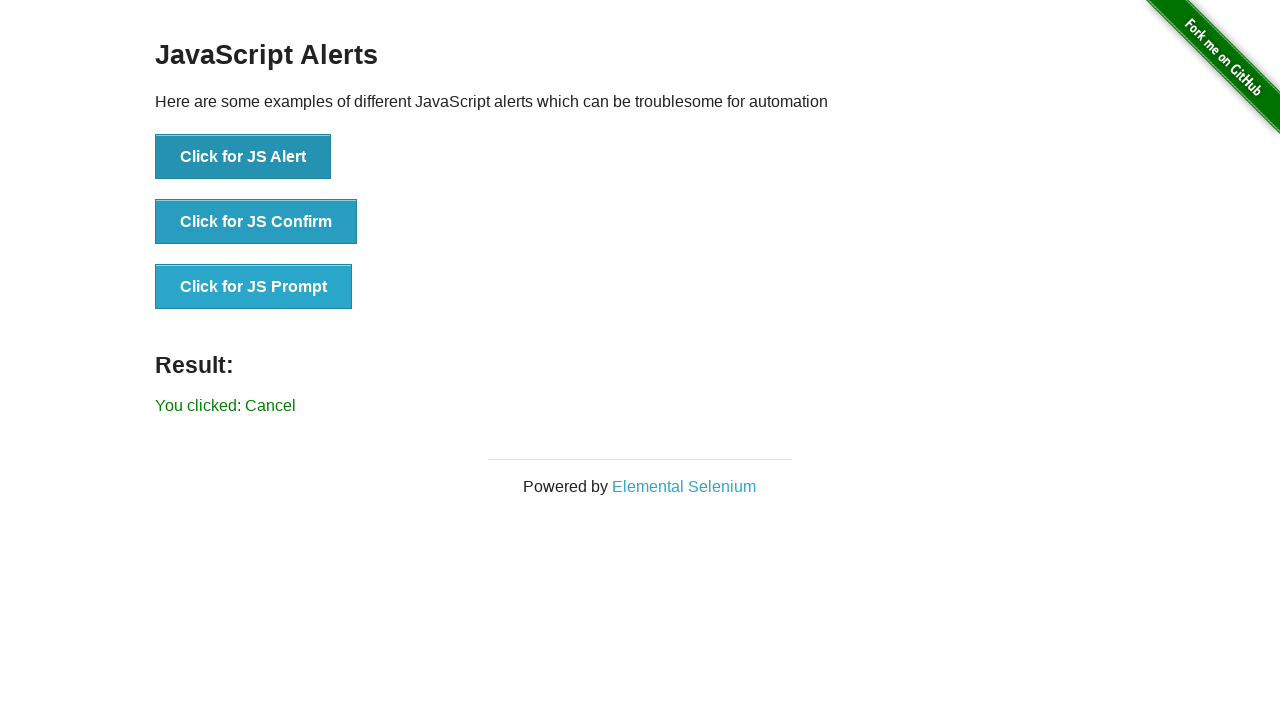

Clicked prompt dialog button and entered 'Here' in the prompt at (254, 287) on //*[@onclick="jsPrompt()"]
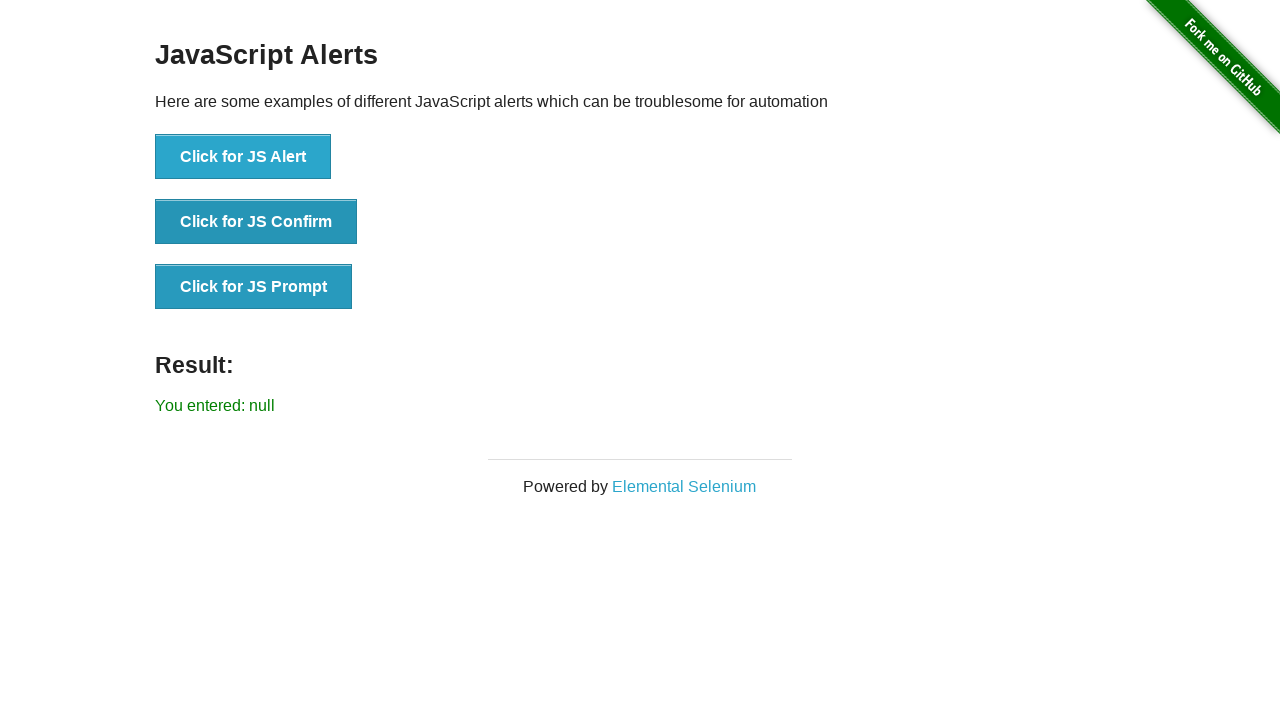

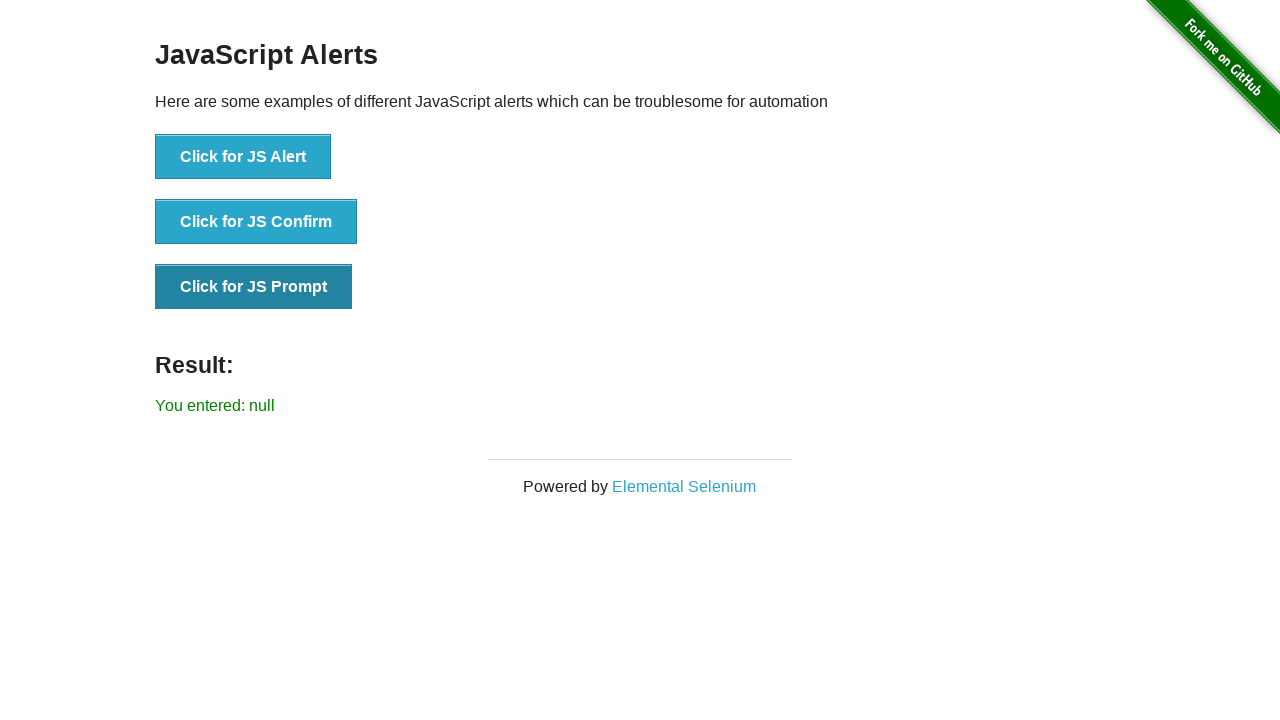